Tests navigation to the "How we rebuilt a legacy UI with zero downtime" blog post by scrolling to the case study section and clicking the link

Starting URL: https://www.crocoder.dev

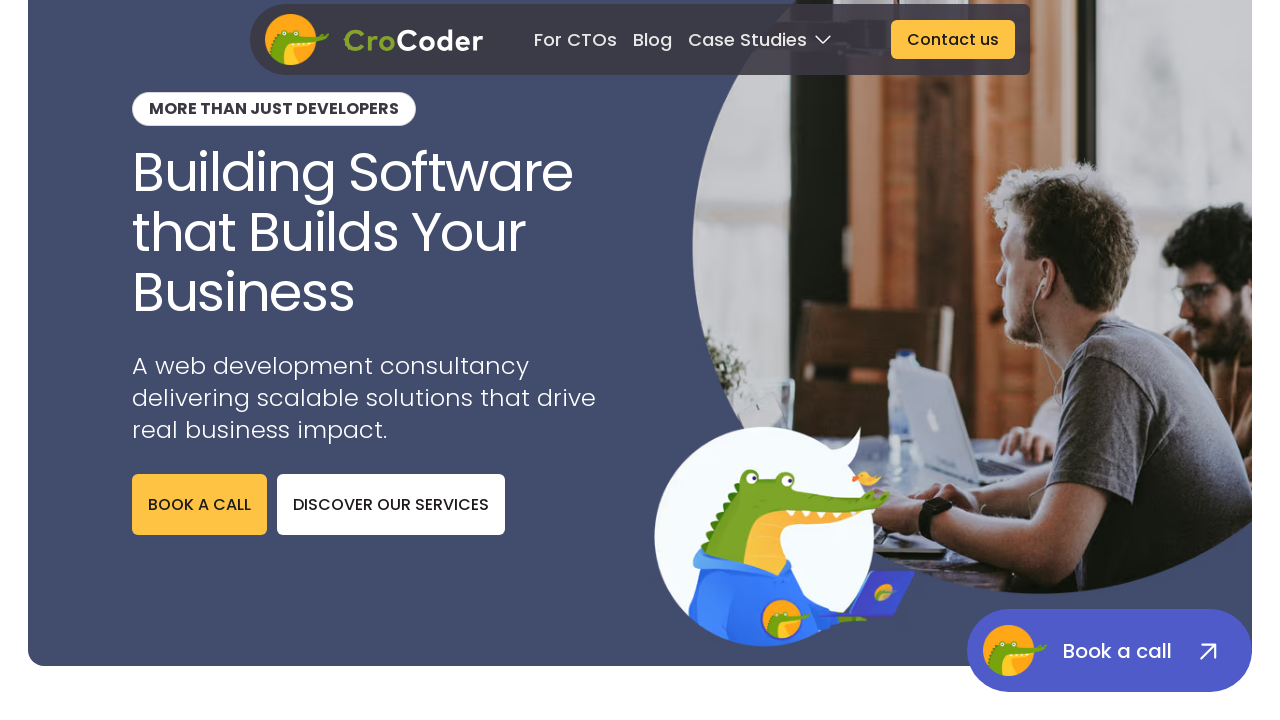

Located the case study section with 'Expert Led Digital' text
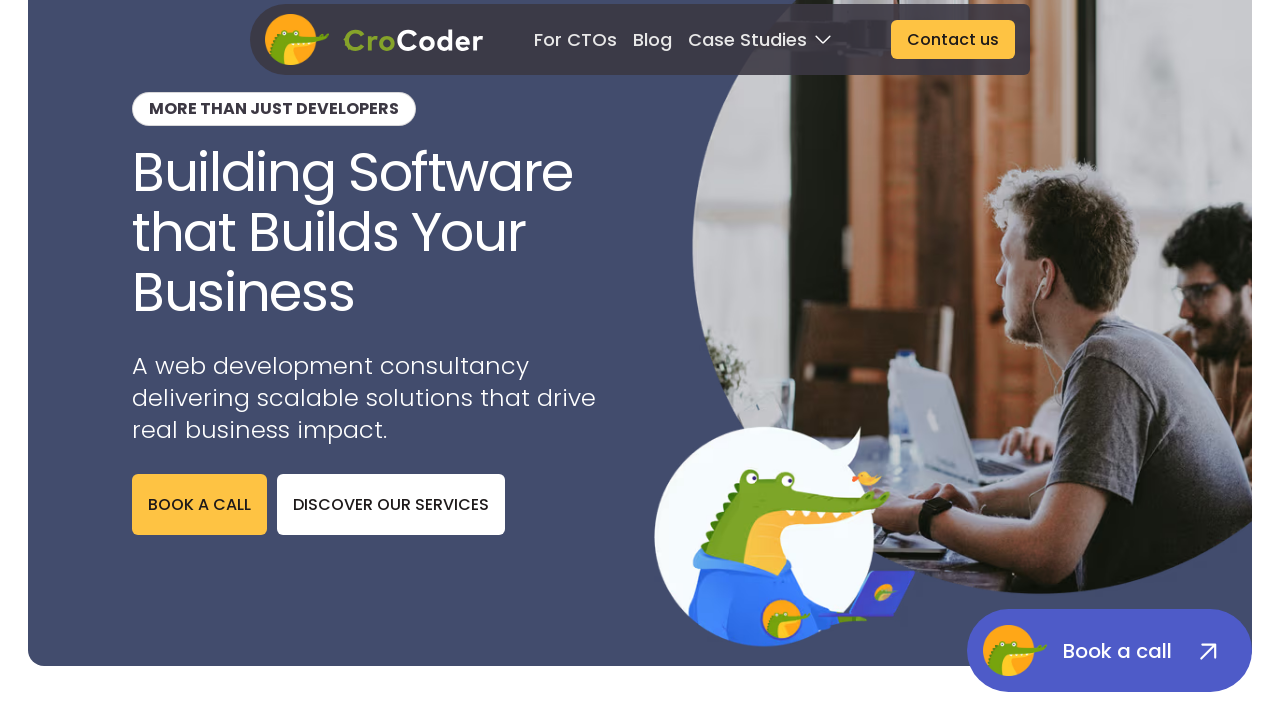

Scrolled case study section into view
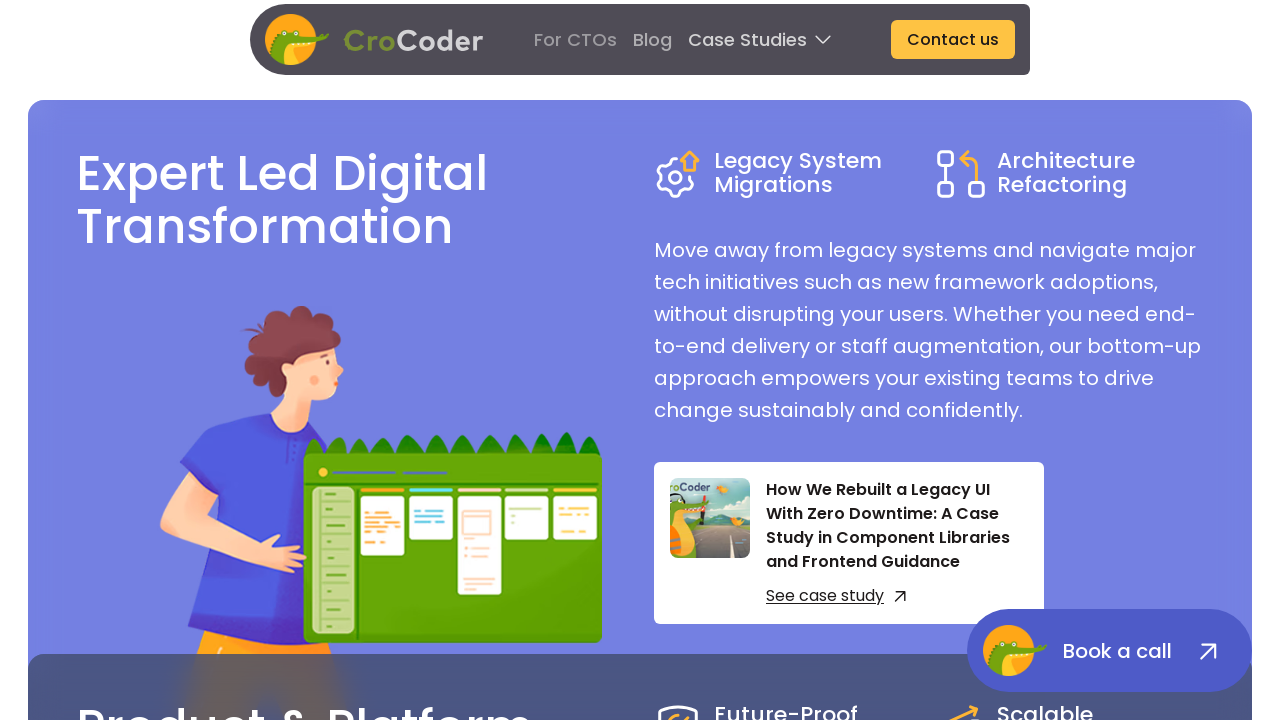

Clicked the 'How we rebuilt a legacy UI with zero downtime' blog post link at (825, 596) on #animation-wrapper section >> internal:has-text="Expert Led Digital"i >> role=li
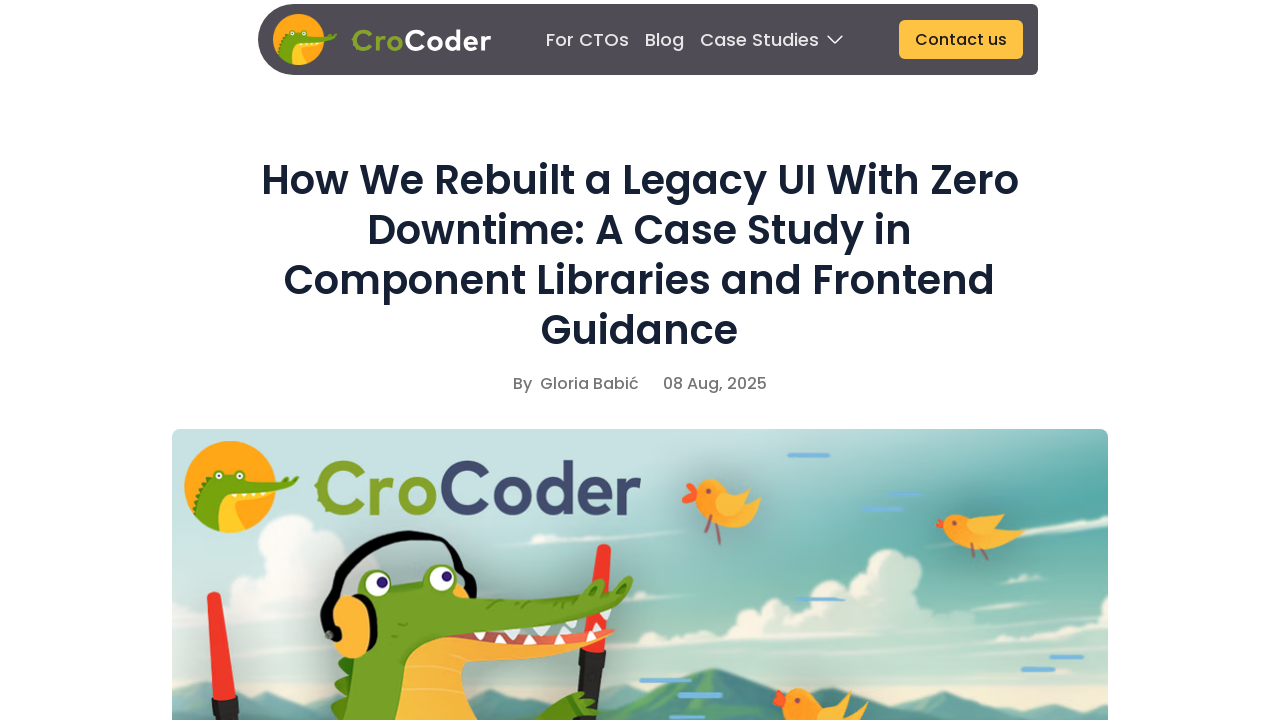

Successfully navigated to the blog post about rebuilding legacy UI with zero downtime
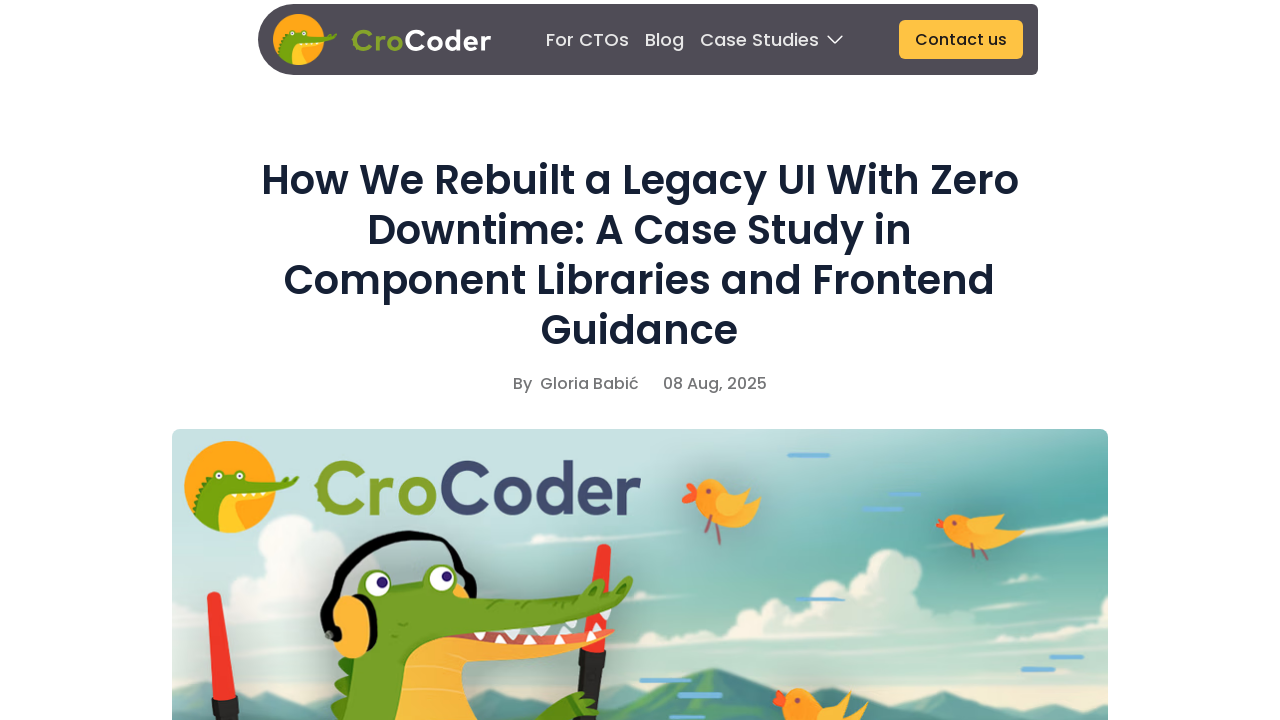

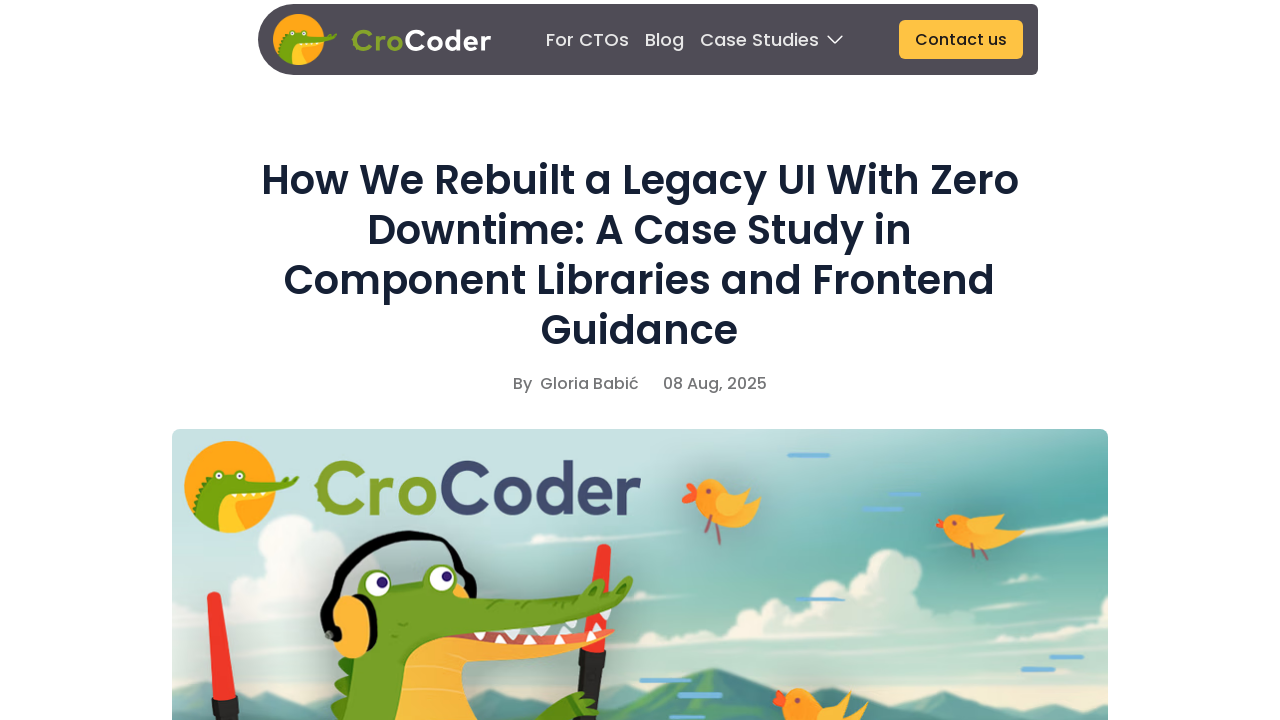